Tests keyboard actions on a text comparison website by entering text in the first textarea, copying it using keyboard shortcuts, and pasting it into the second textarea

Starting URL: https://text-compare.com/

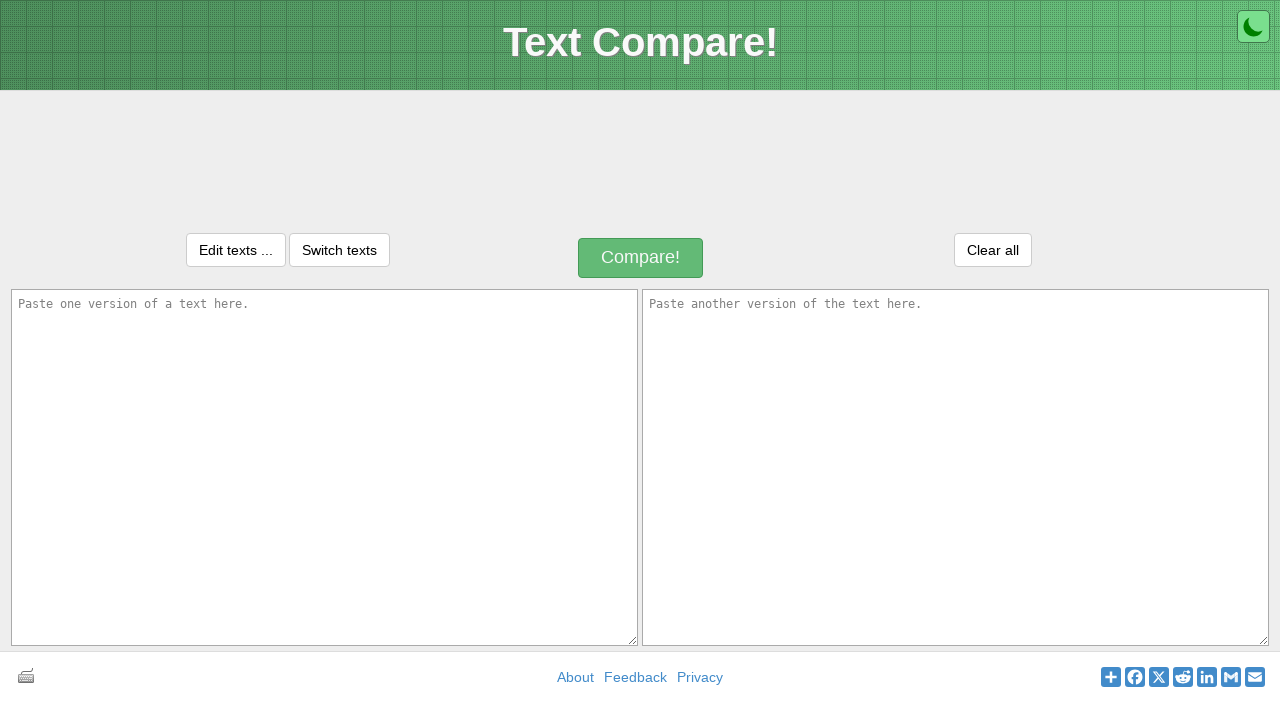

Entered 'welcome' text in the first textarea on #inputText1
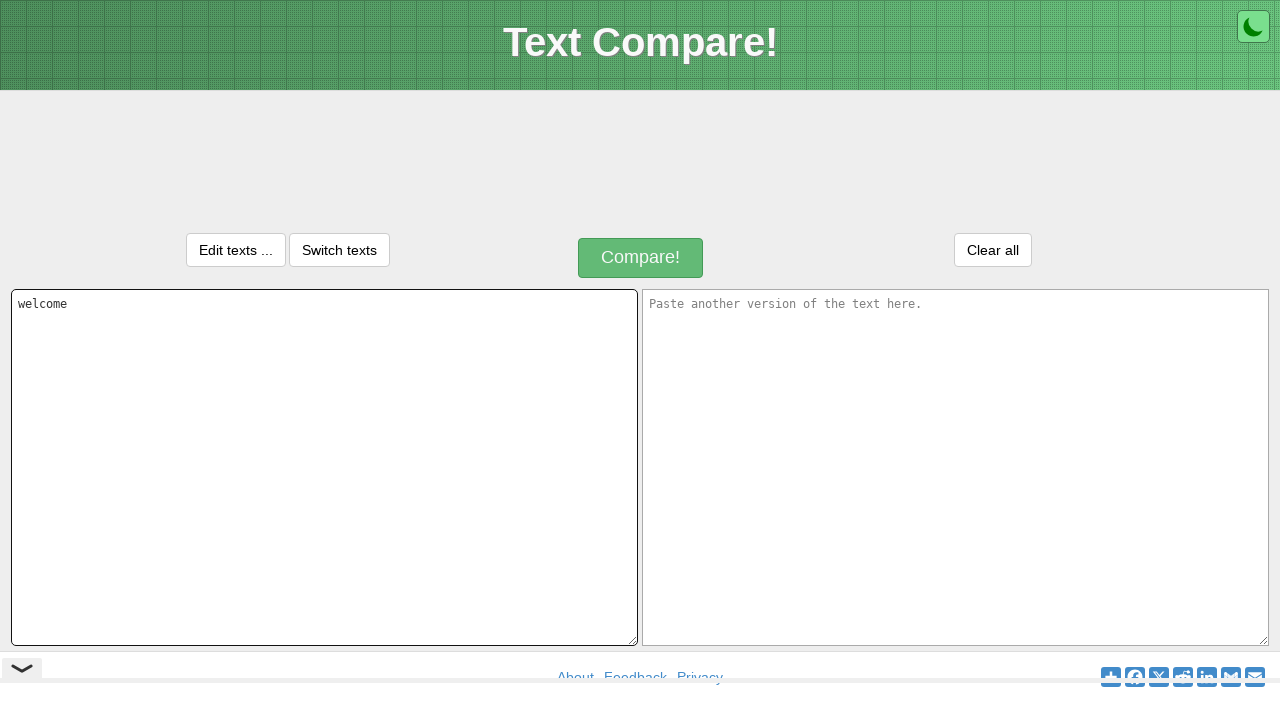

Selected all text in first textarea using Ctrl+A
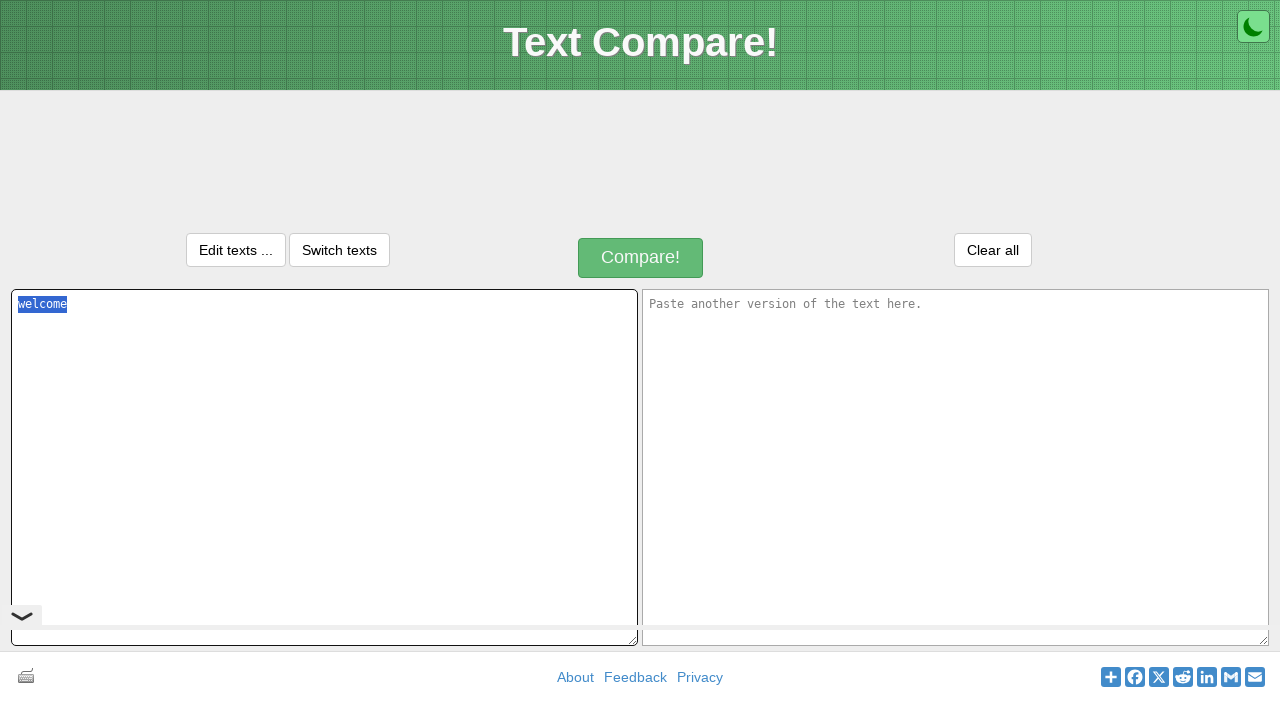

Copied selected text using Ctrl+C
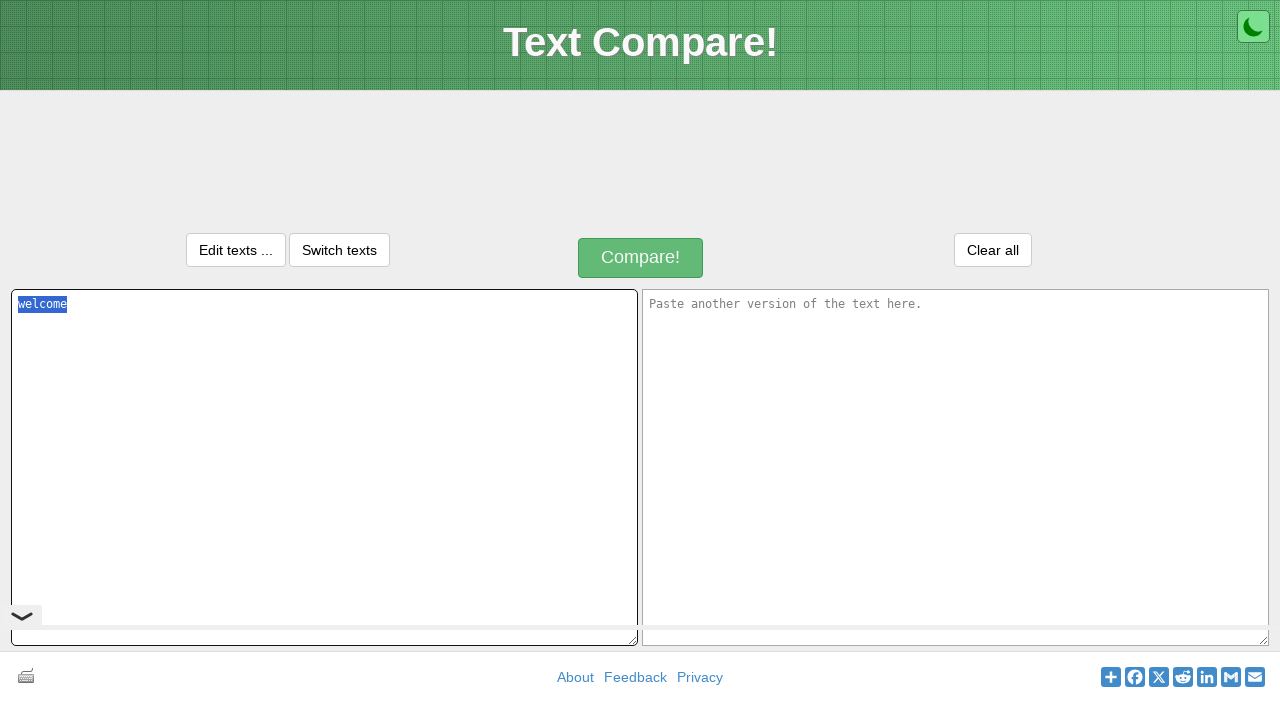

Moved focus to second textarea using Tab key
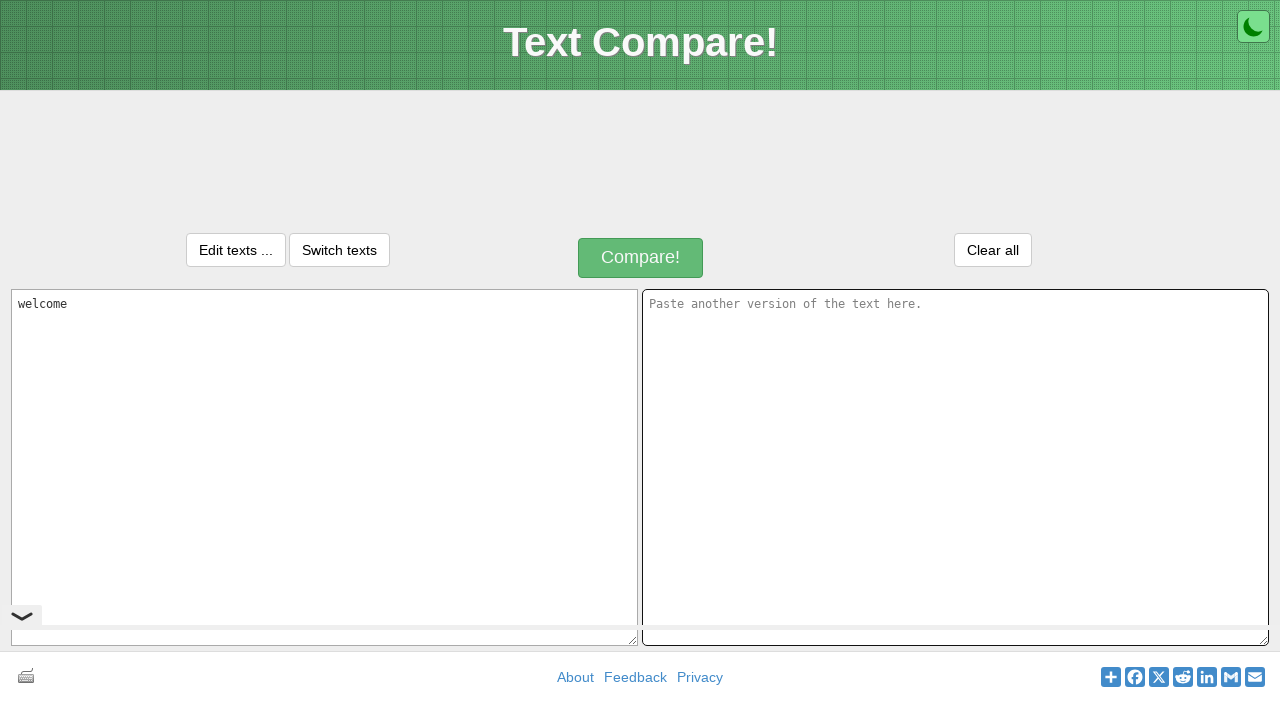

Pasted text into second textarea using Ctrl+V
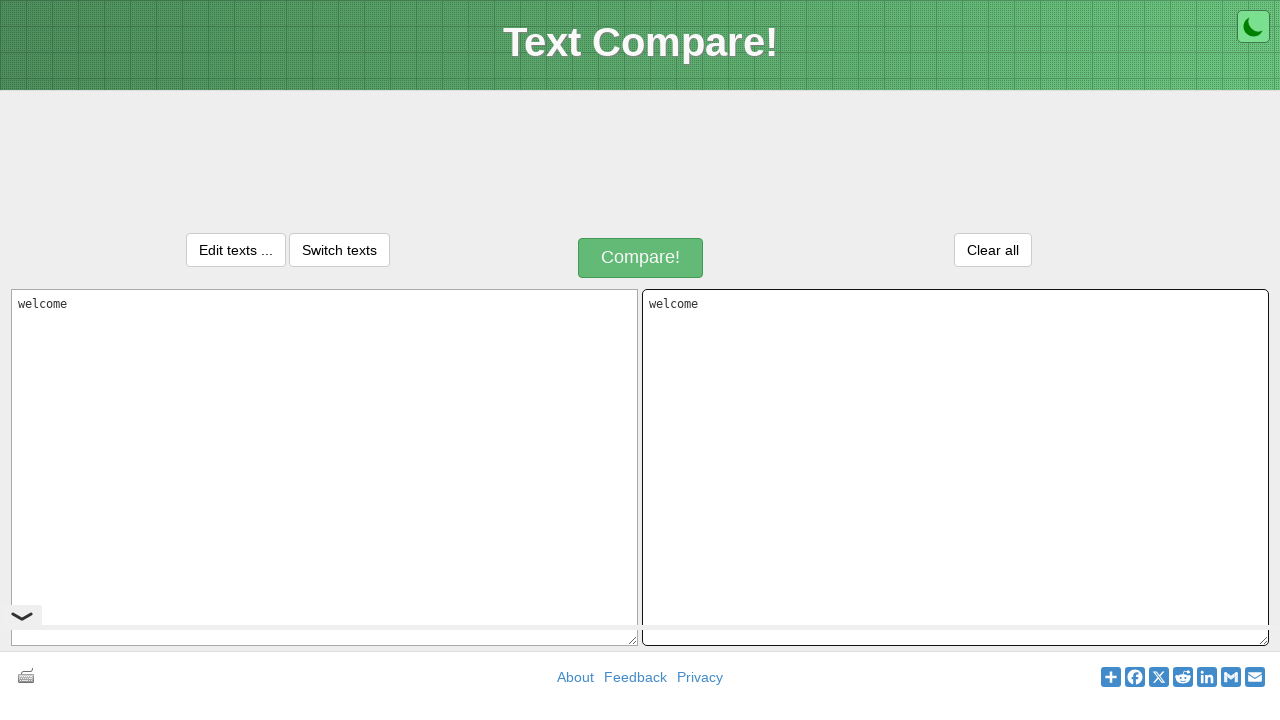

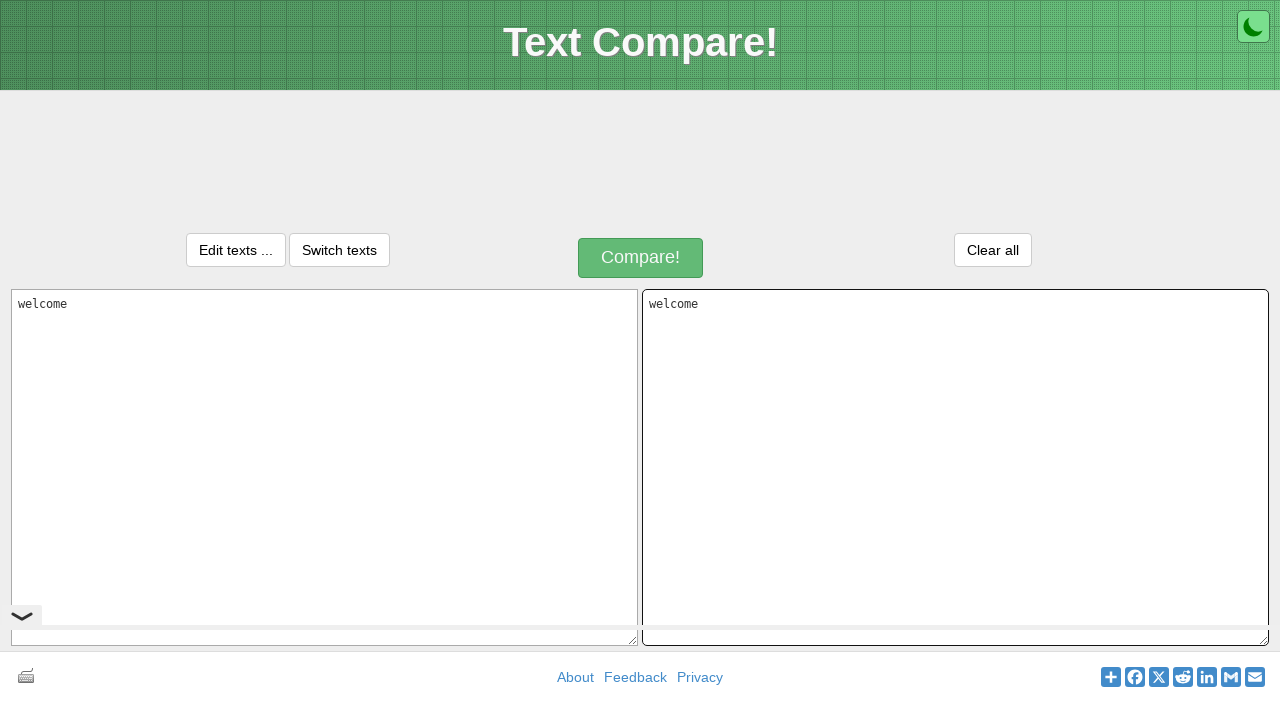